Tests checkbox functionality by verifying default selection states, clicking both checkboxes to toggle them, and confirming the final selection states are correct.

Starting URL: http://practice.cydeo.com/checkboxes

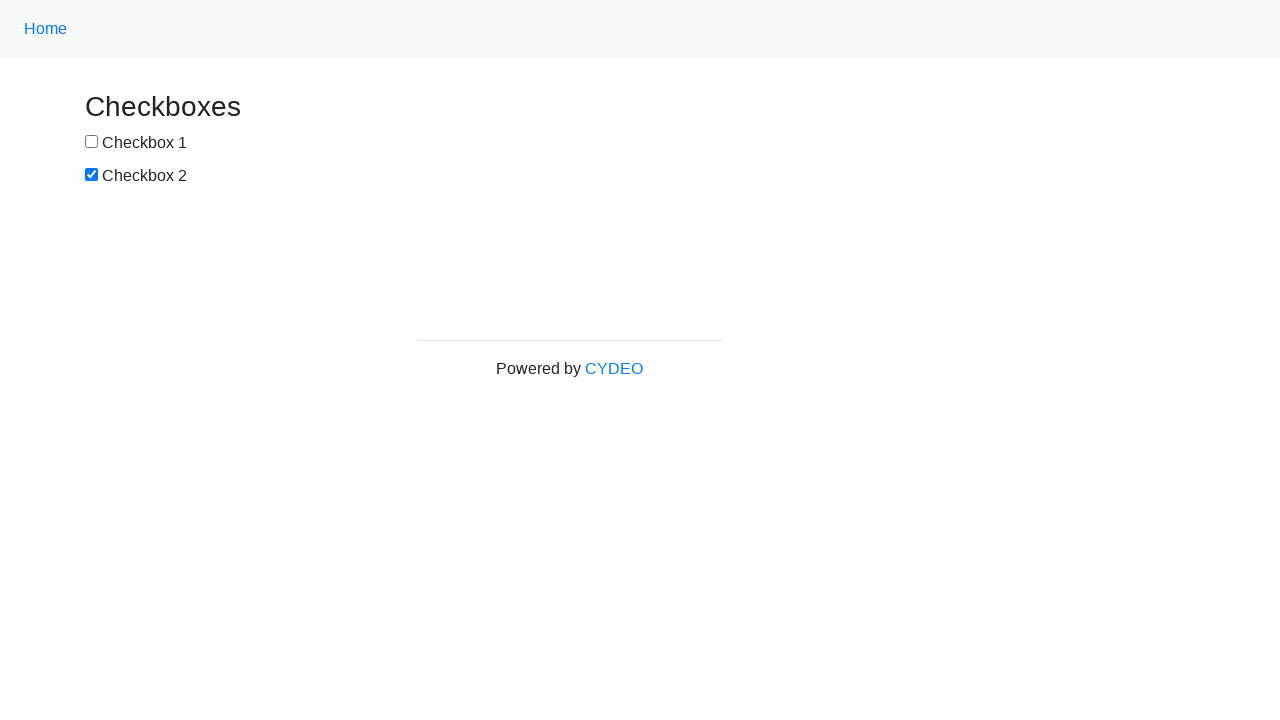

Located checkbox #1 (box1)
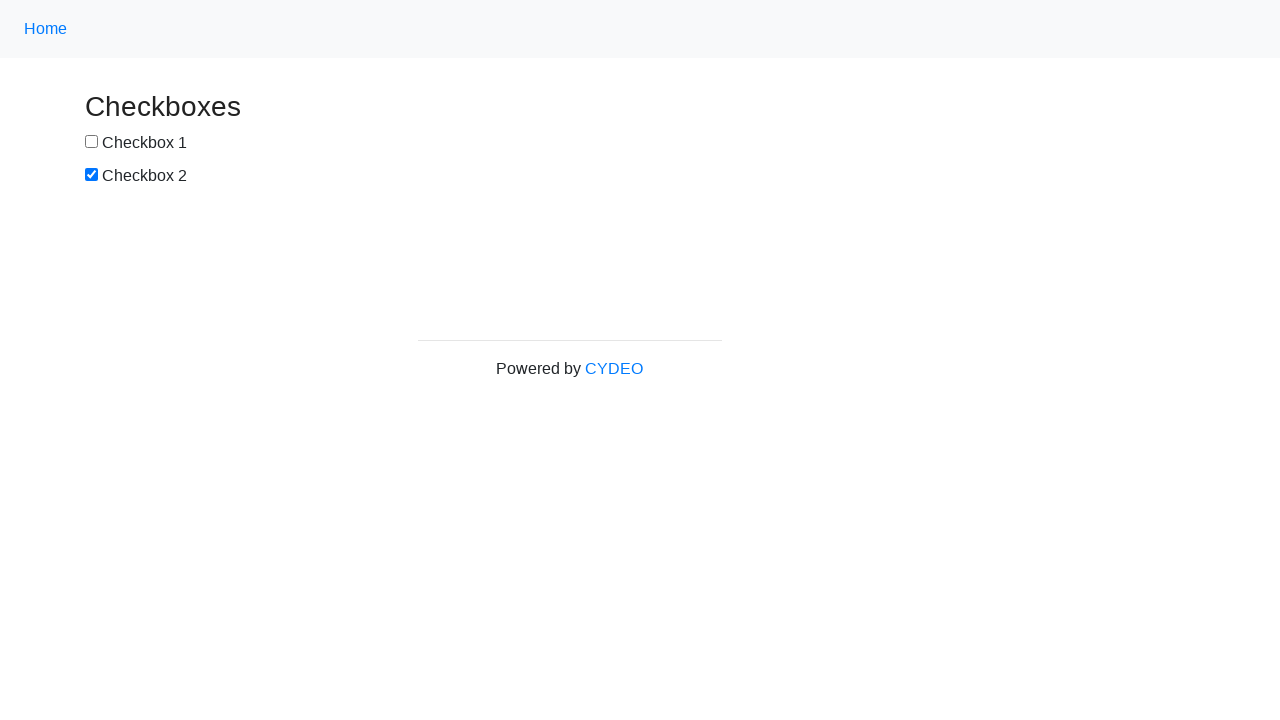

Verified checkbox #1 is NOT selected by default
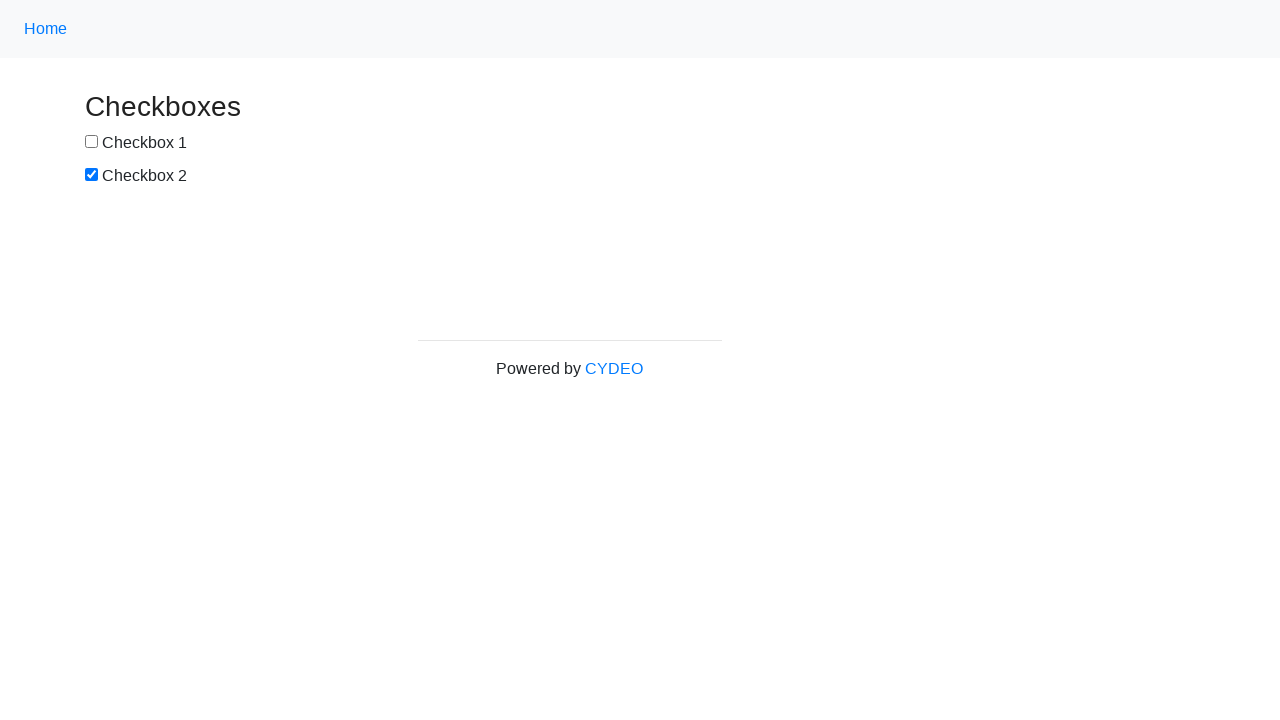

Located checkbox #2 (box2)
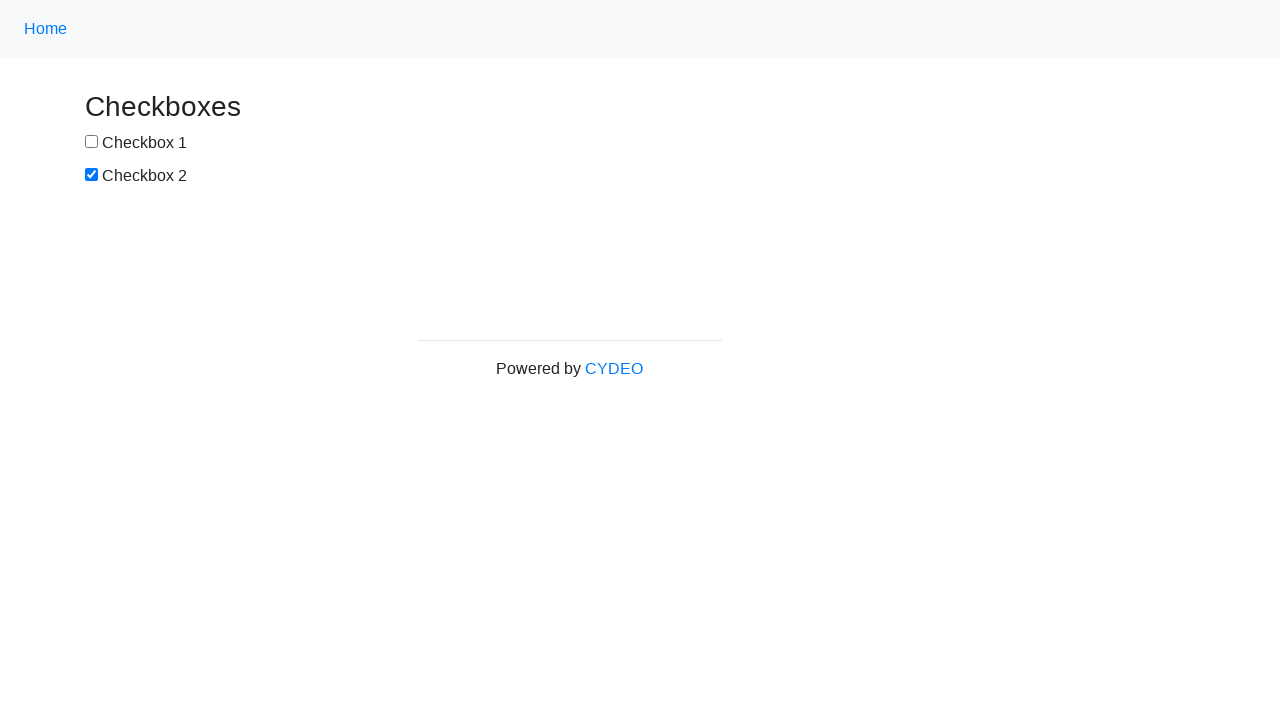

Verified checkbox #2 is selected by default
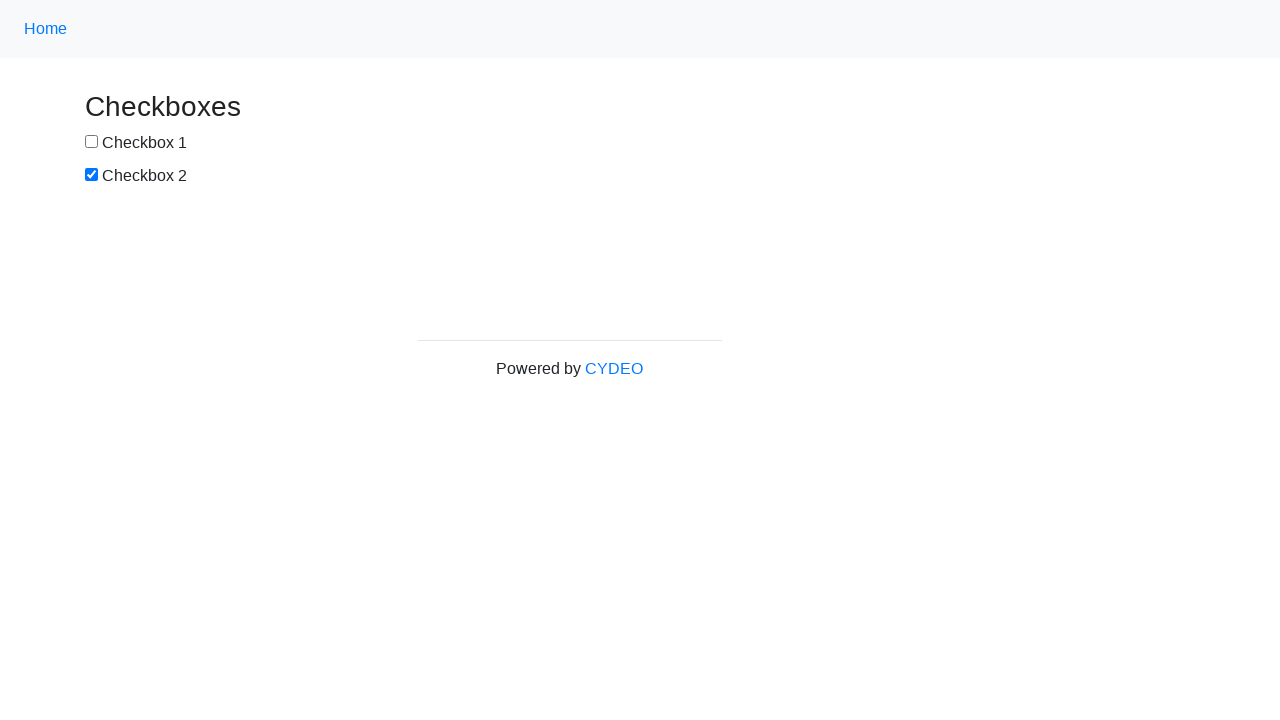

Clicked checkbox #1 to select it at (92, 142) on input#box1
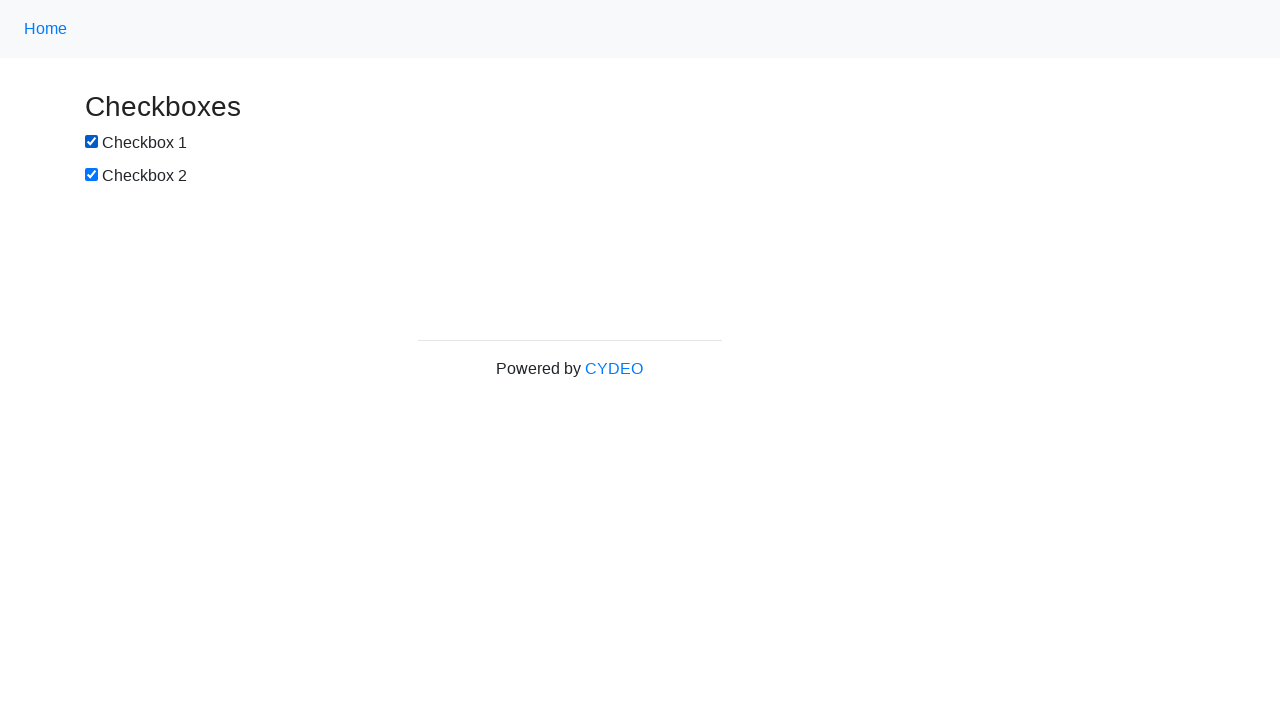

Clicked checkbox #2 to deselect it at (92, 175) on input#box2
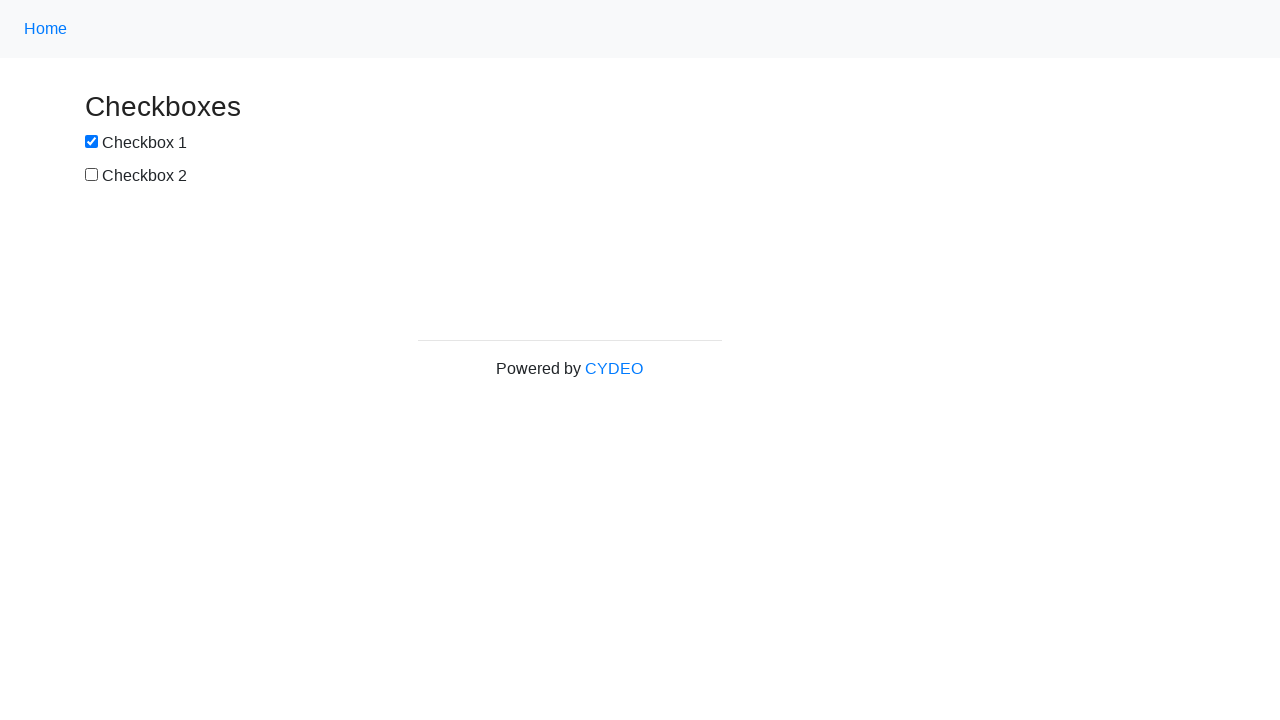

Confirmed checkbox #1 is now selected
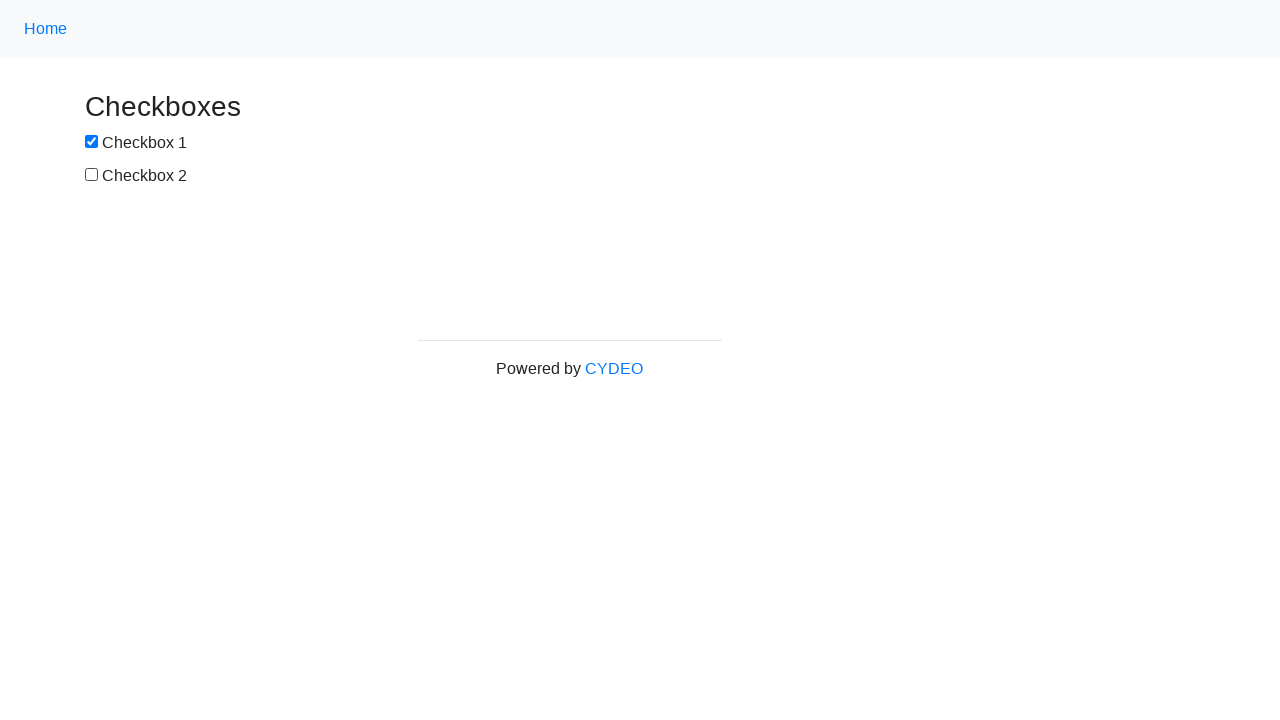

Confirmed checkbox #2 is now NOT selected
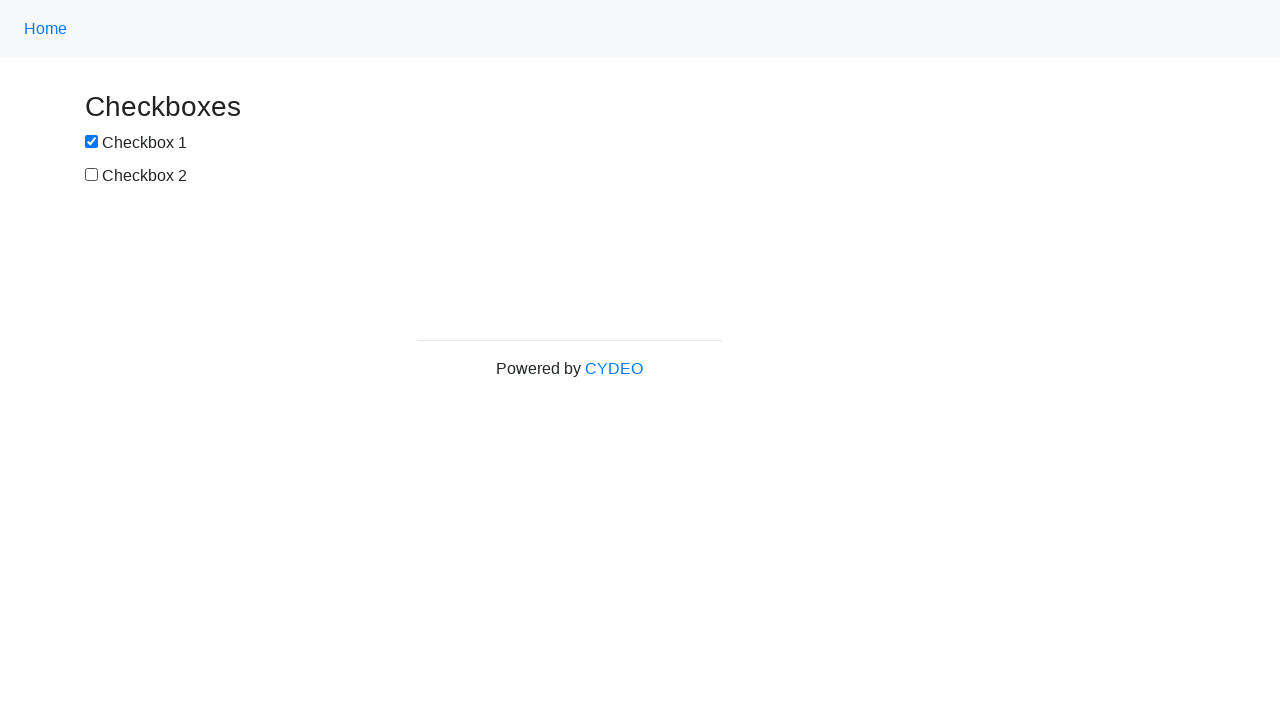

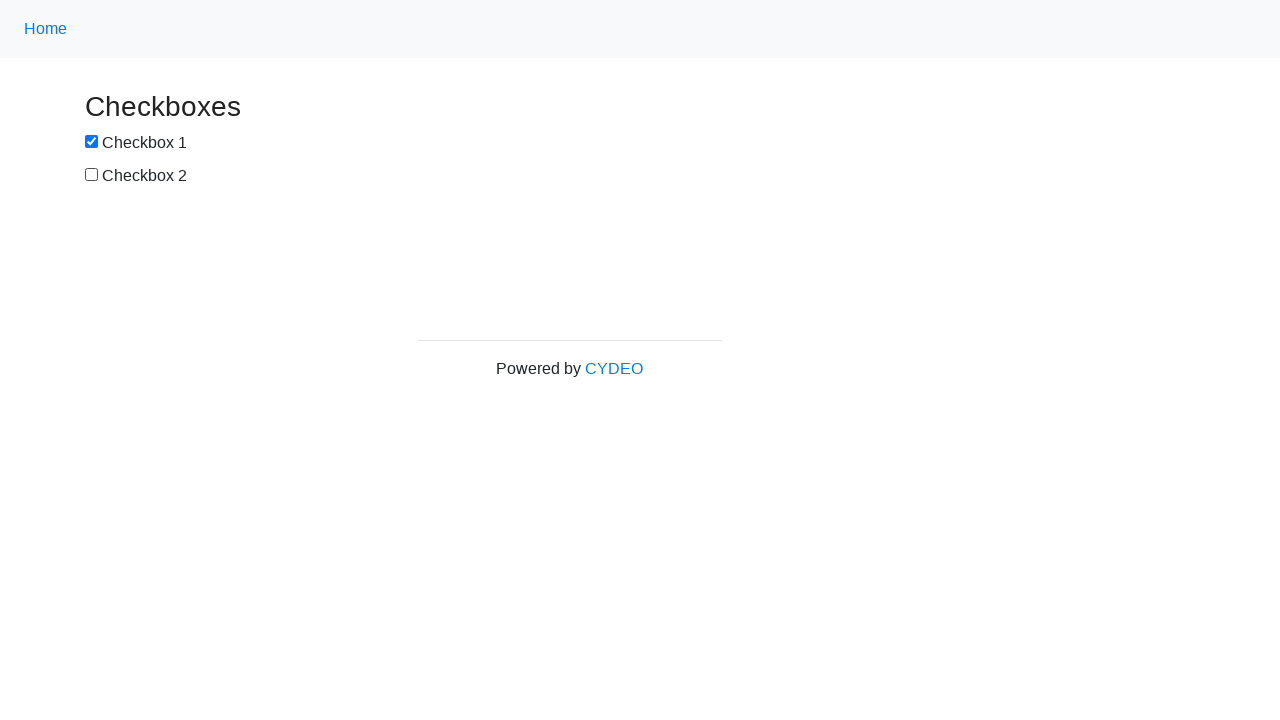